Tests a registration form by filling in the required fields (first name, last name, email) in the first block, submitting the form, and verifying that a success message is displayed.

Starting URL: http://suninjuly.github.io/registration1.html

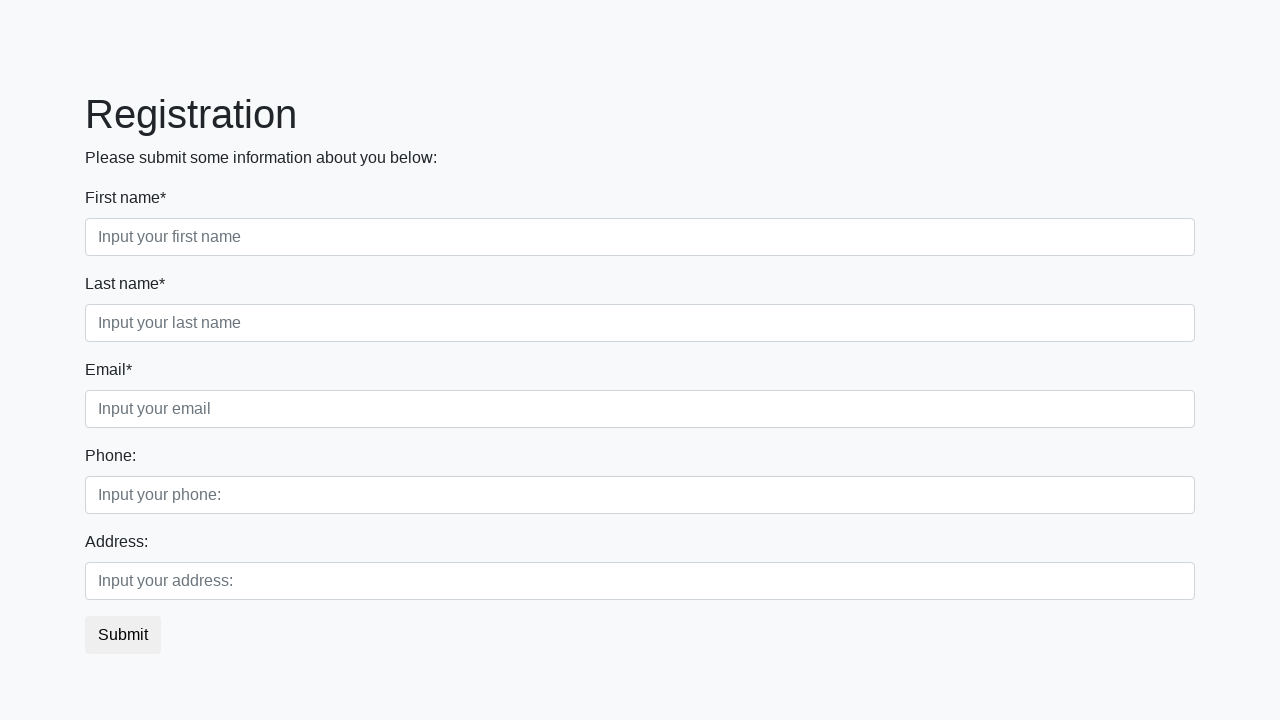

Filled first name field with 'John' on div.first_block div input.first
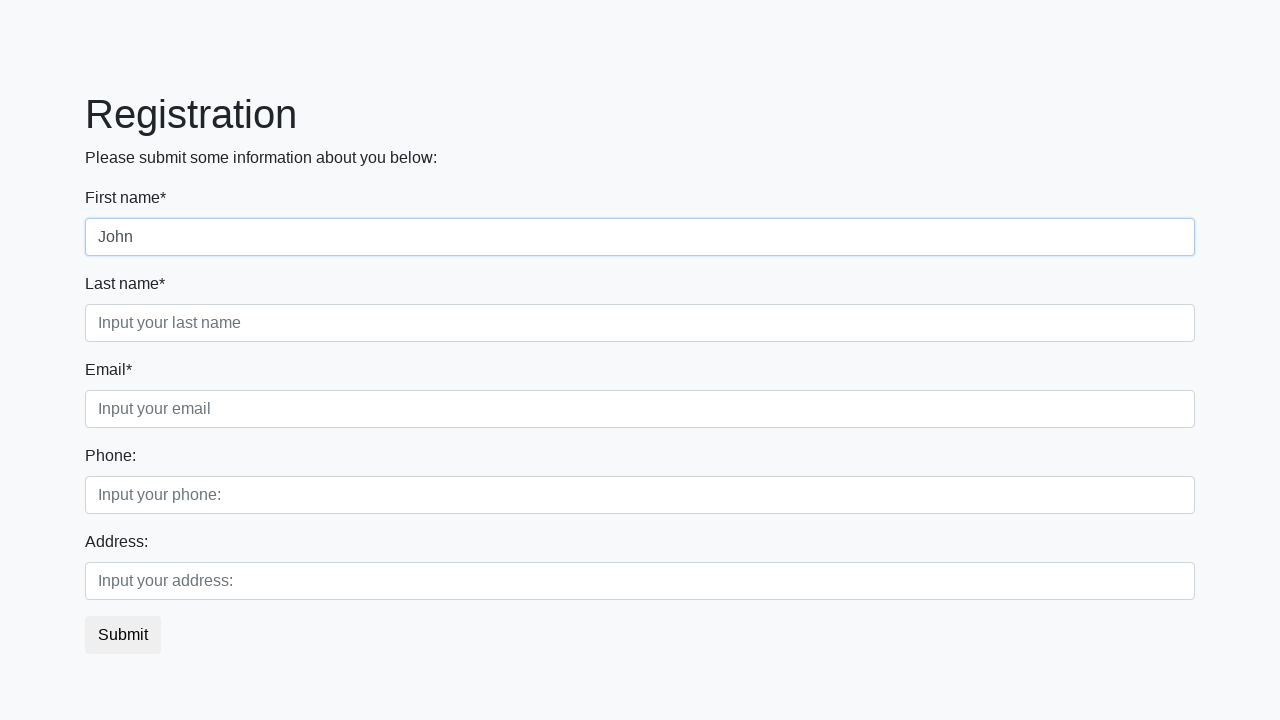

Filled last name field with 'Smith' on div.first_block div input.second
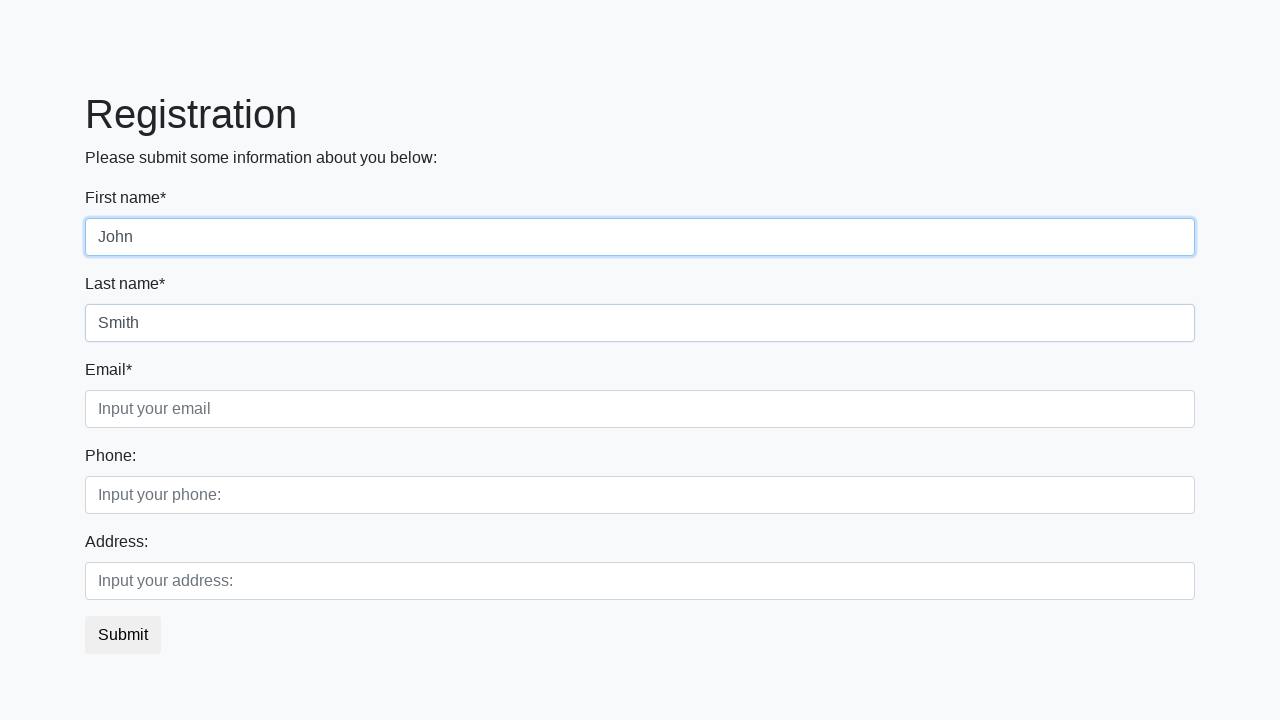

Filled email field with 'john.smith@example.com' on div.first_block div input.third
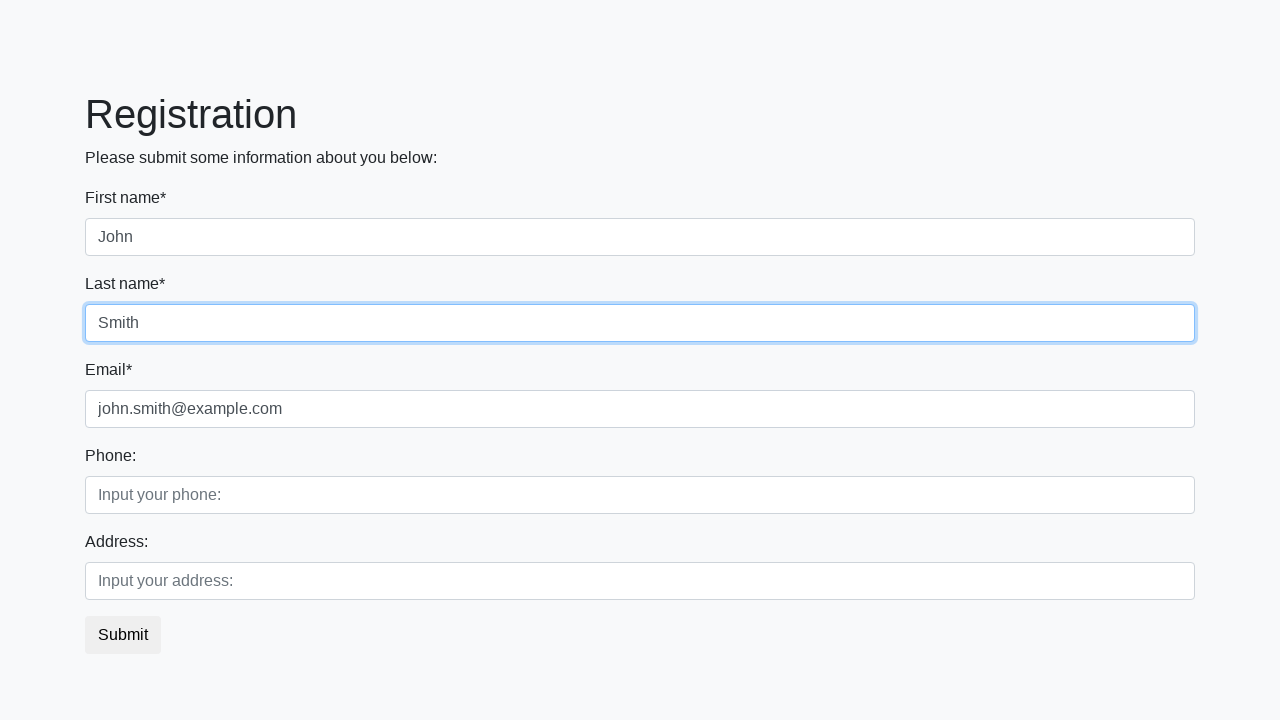

Clicked submit button to register at (123, 635) on button.btn
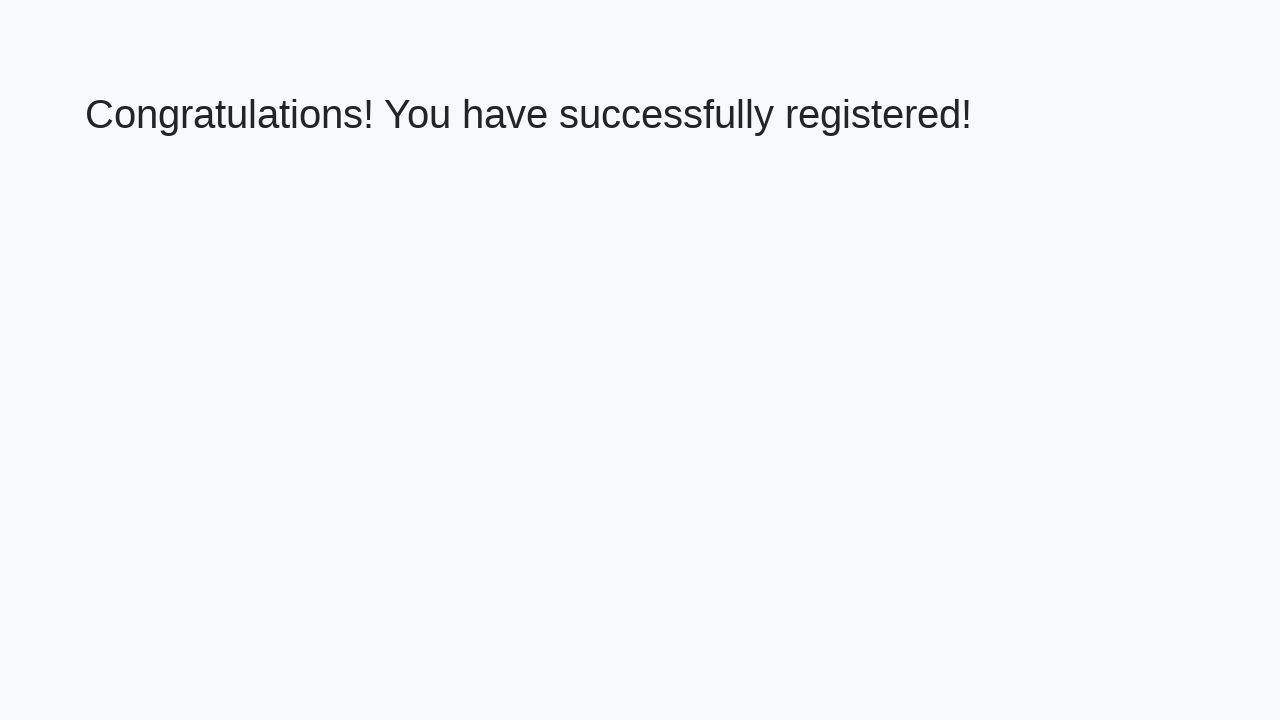

Success message heading loaded
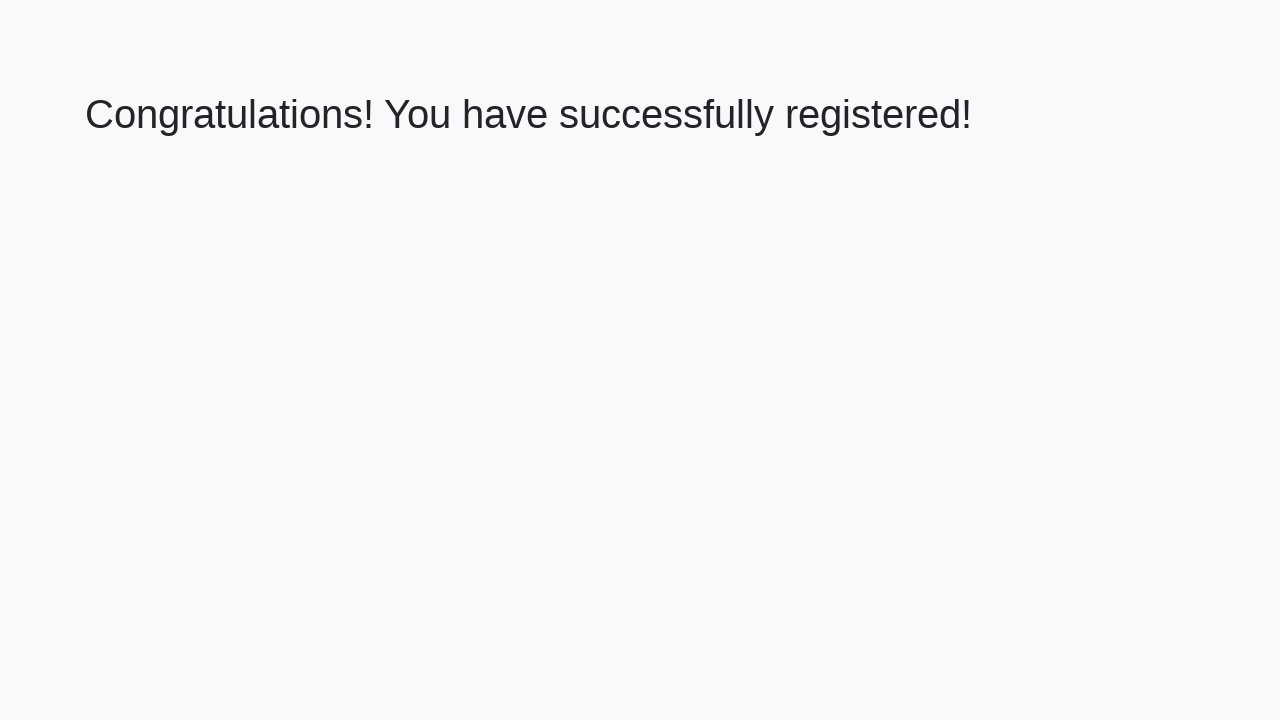

Retrieved success message text
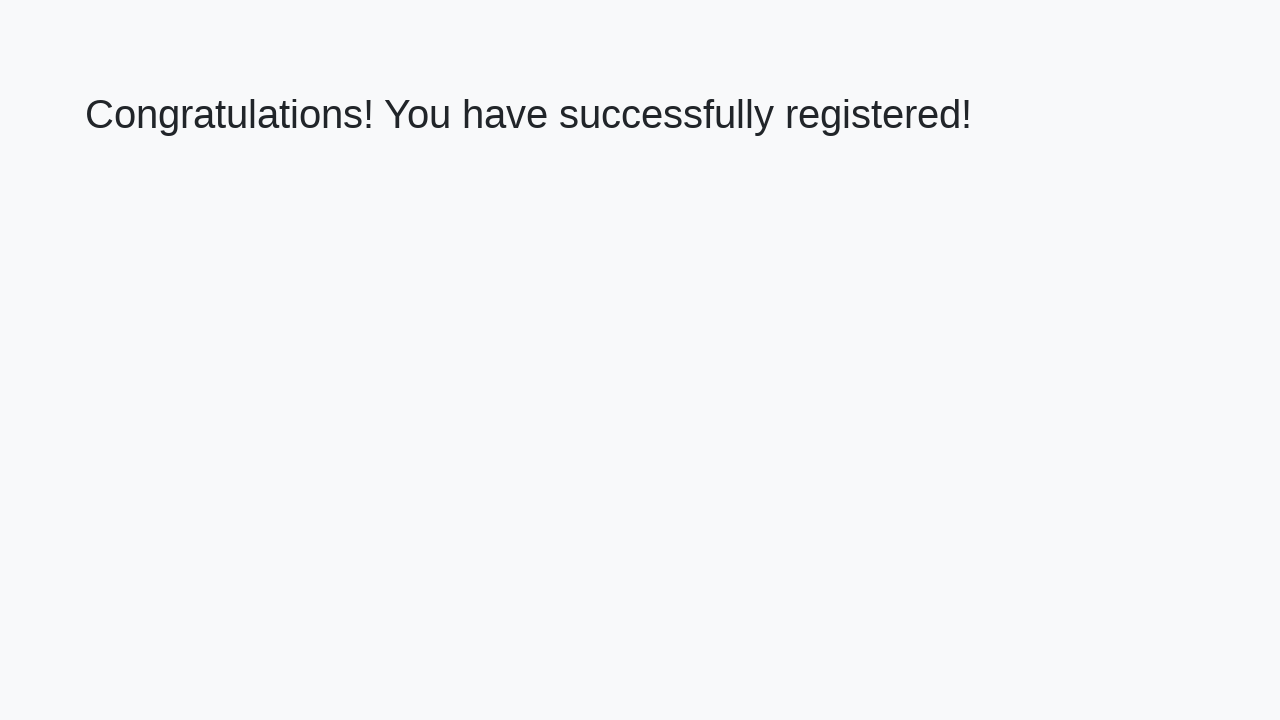

Verified success message: 'Congratulations! You have successfully registered!'
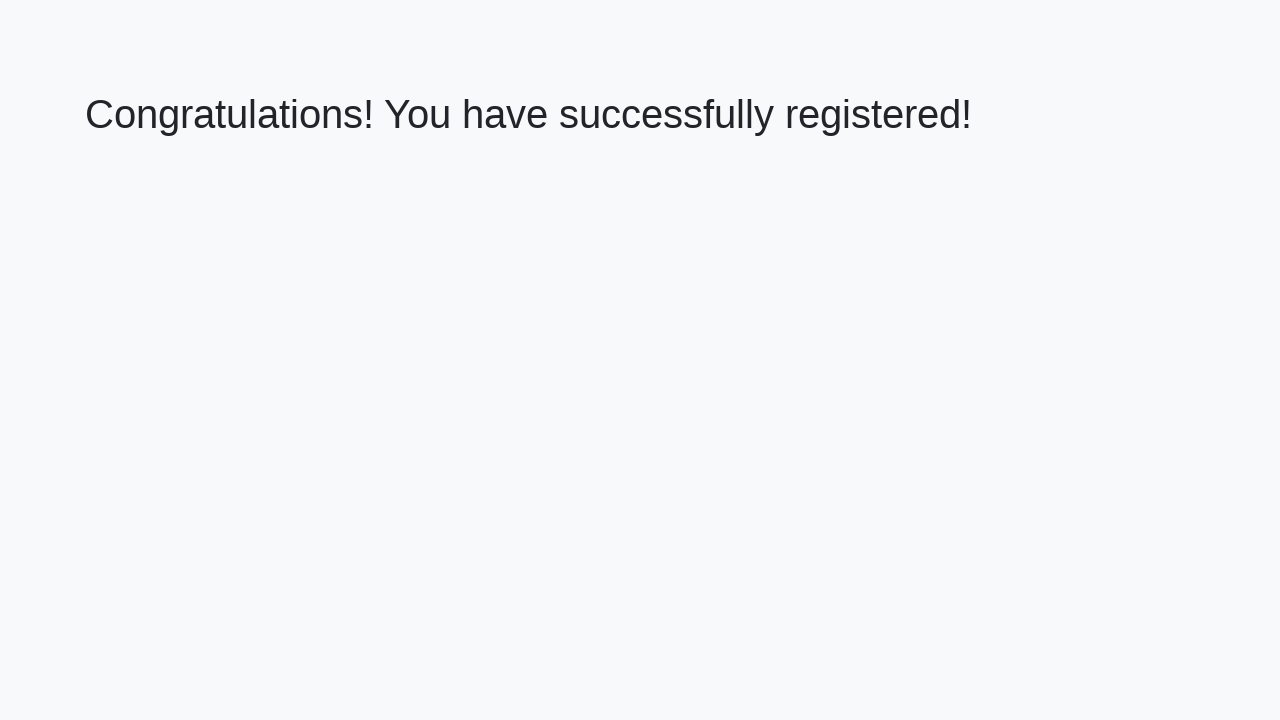

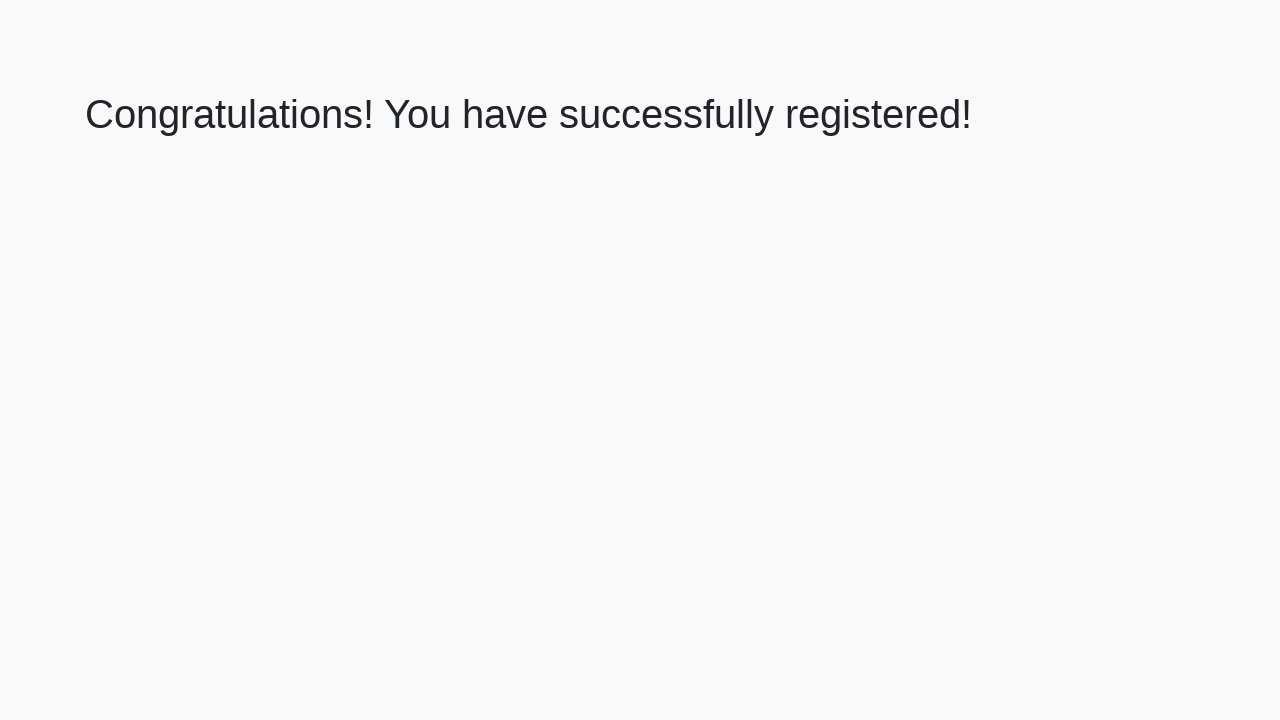